Tests the American Airlines flight search origin airport autocomplete functionality by typing a city code and selecting from the dropdown suggestions.

Starting URL: https://www.americanairlines.in/intl/in/index.jsp?locale=en_IN

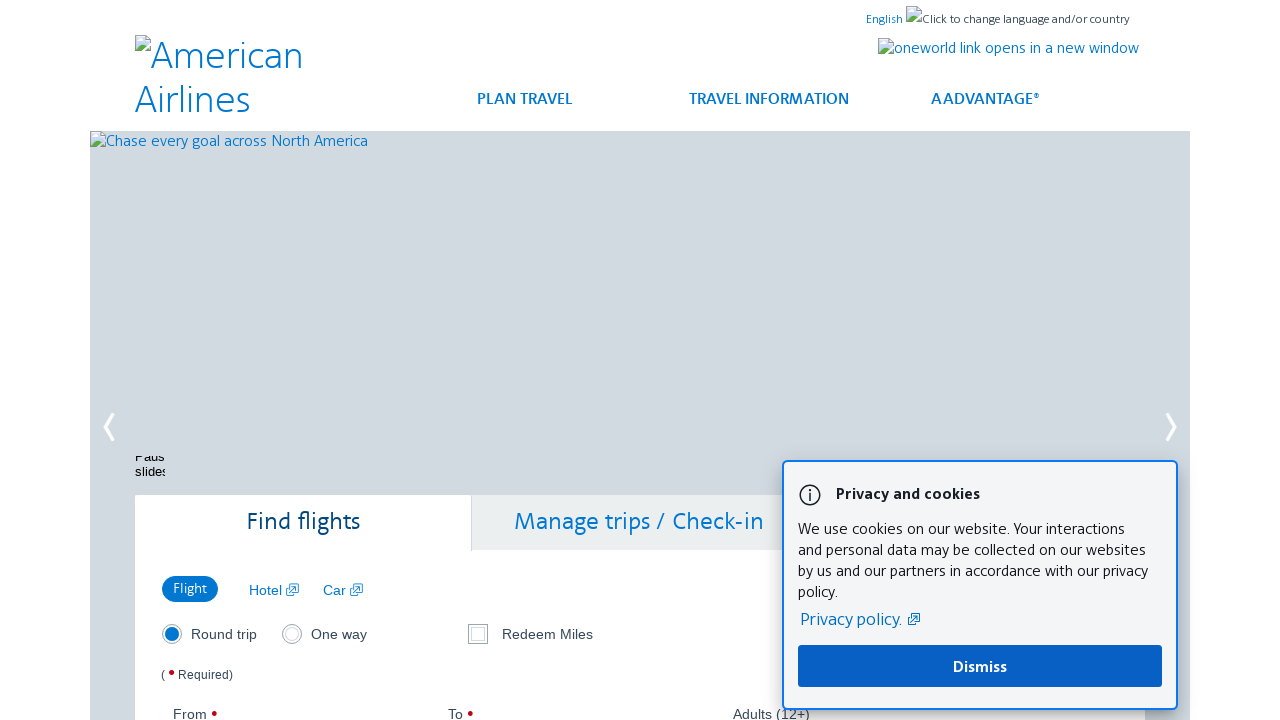

Filled origin airport search field with 'san' on input#reservationFlightSearchForm\.originAirport
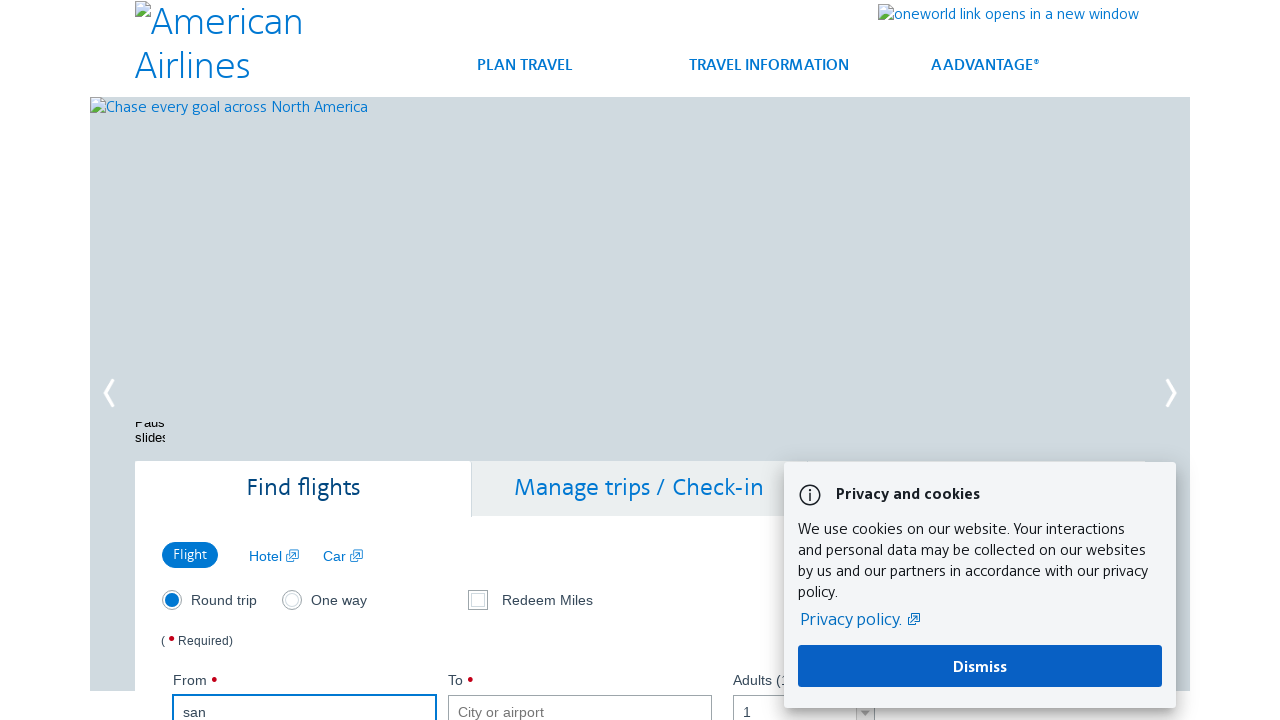

Autocomplete dropdown appeared with city suggestions
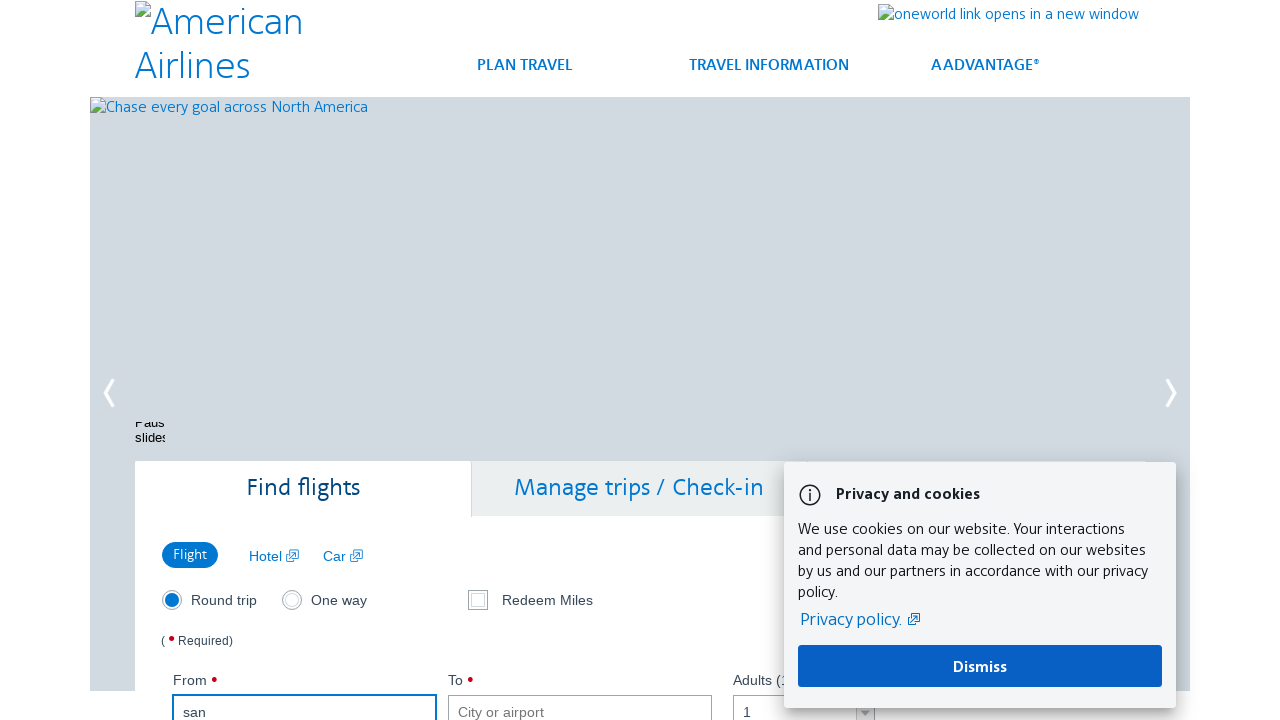

Selected a city from the autocomplete dropdown suggestions at (332, 360) on li[role='presentation']:nth-child(6)
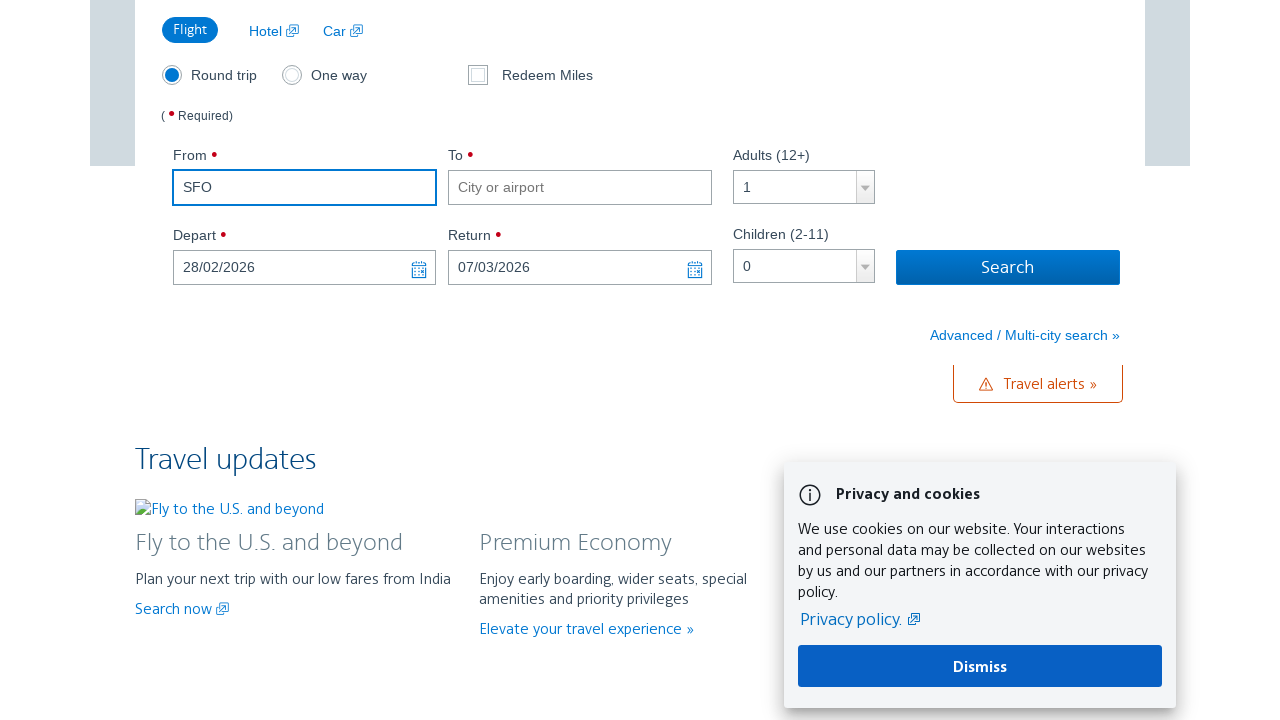

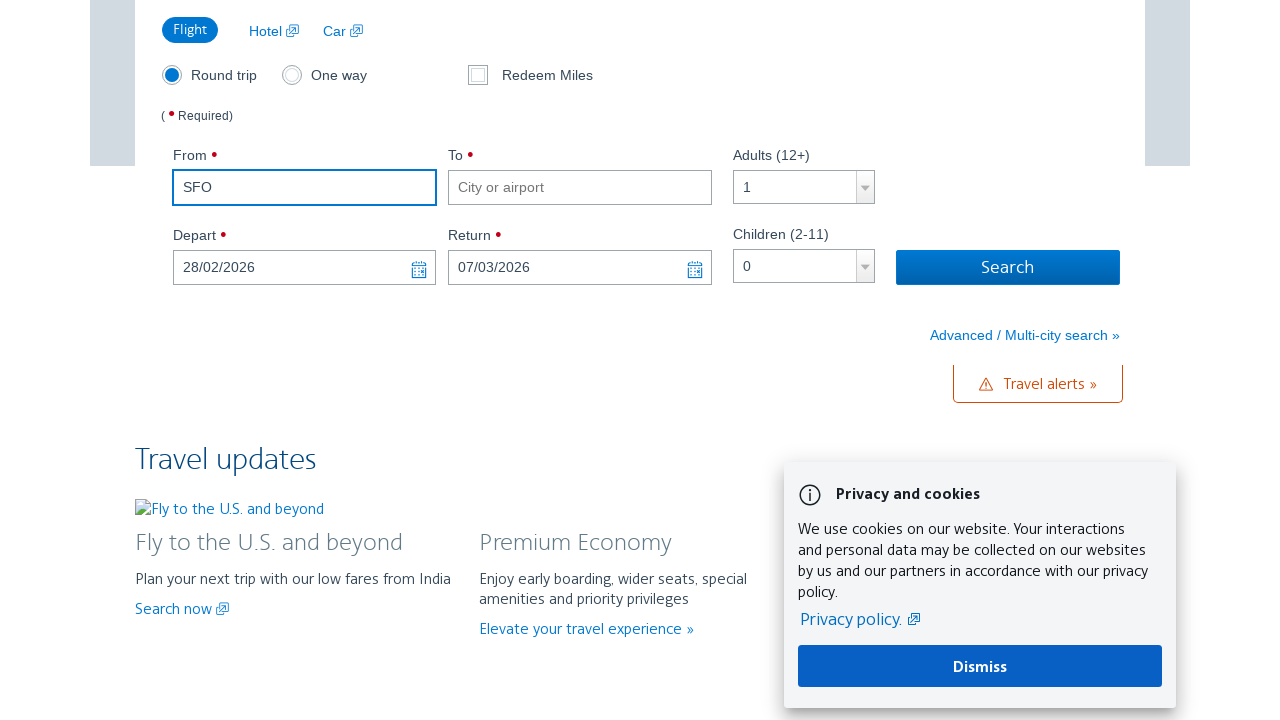